Tests the suggestion/feedback form by clicking the suggest button, filling in a comment, selecting a radio option, and submitting.

Starting URL: http://www.navigator.ba

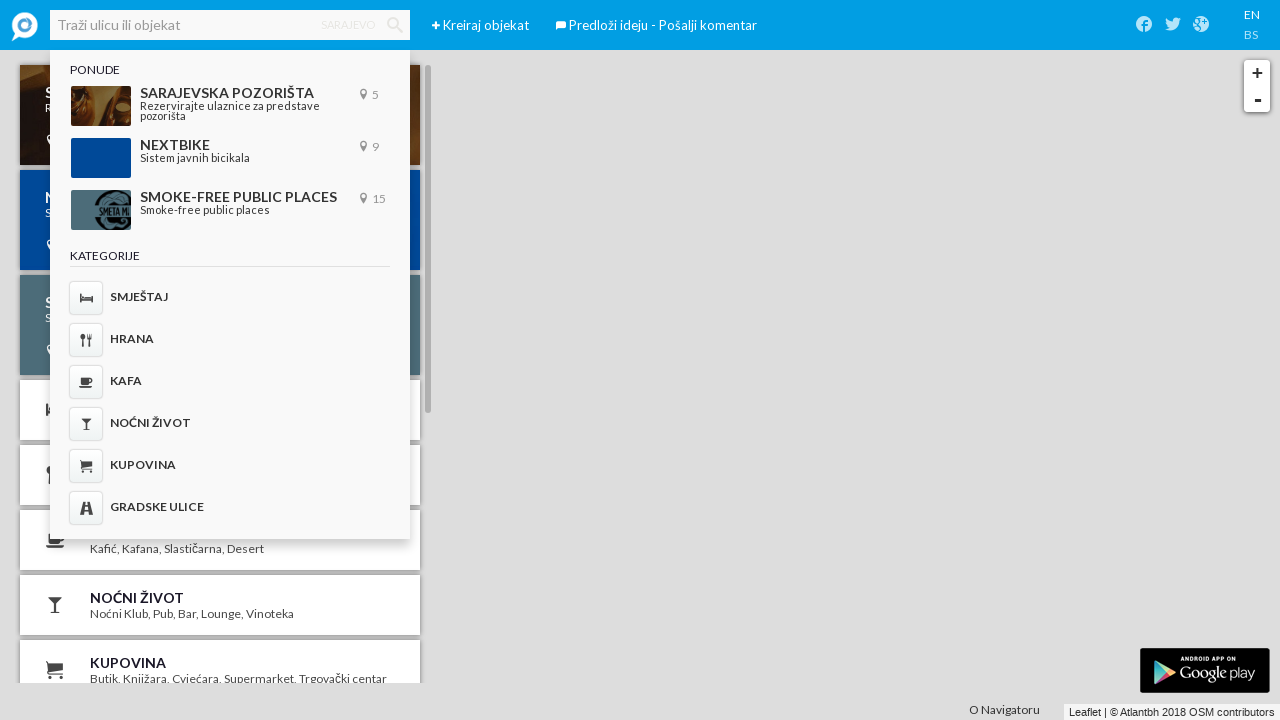

Clicked on 'Suggest features' button to open suggestion form at (561, 26) on li[title='Predloži ideju - Pošalji komentar'] a, li[title='Suggest features - Re
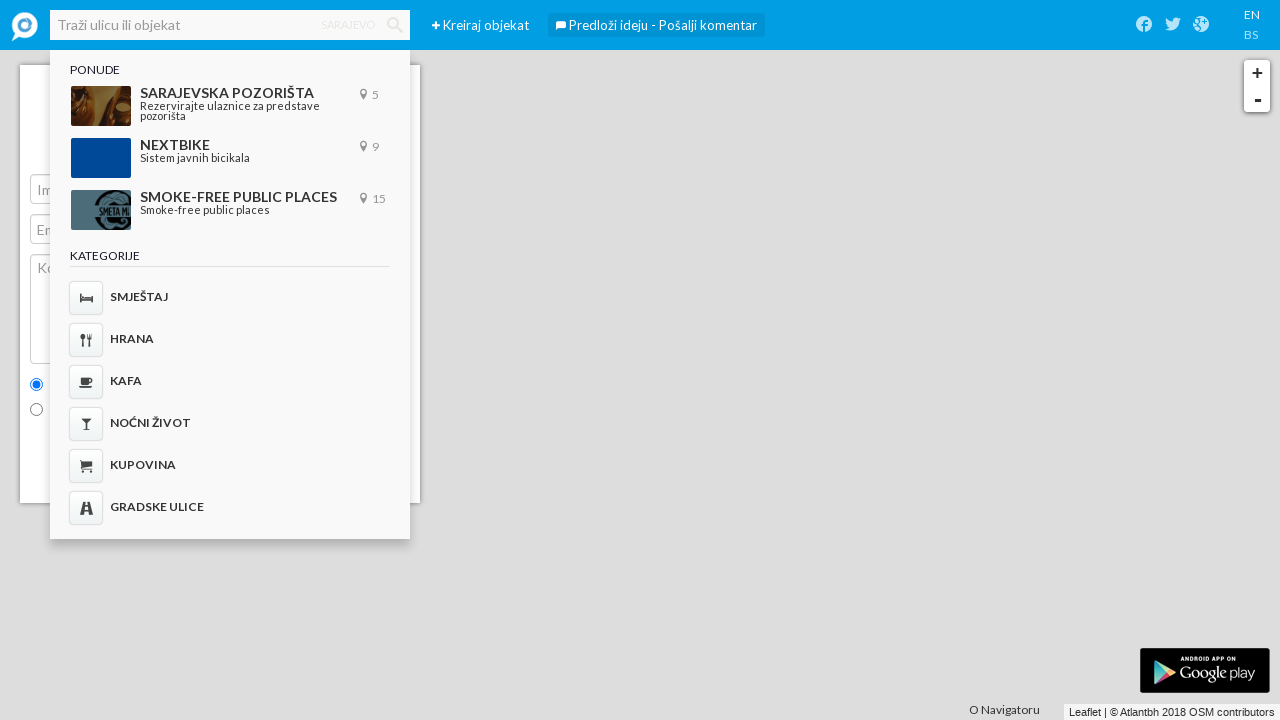

Filled in comment field with test comment on textarea[title='Komentar']
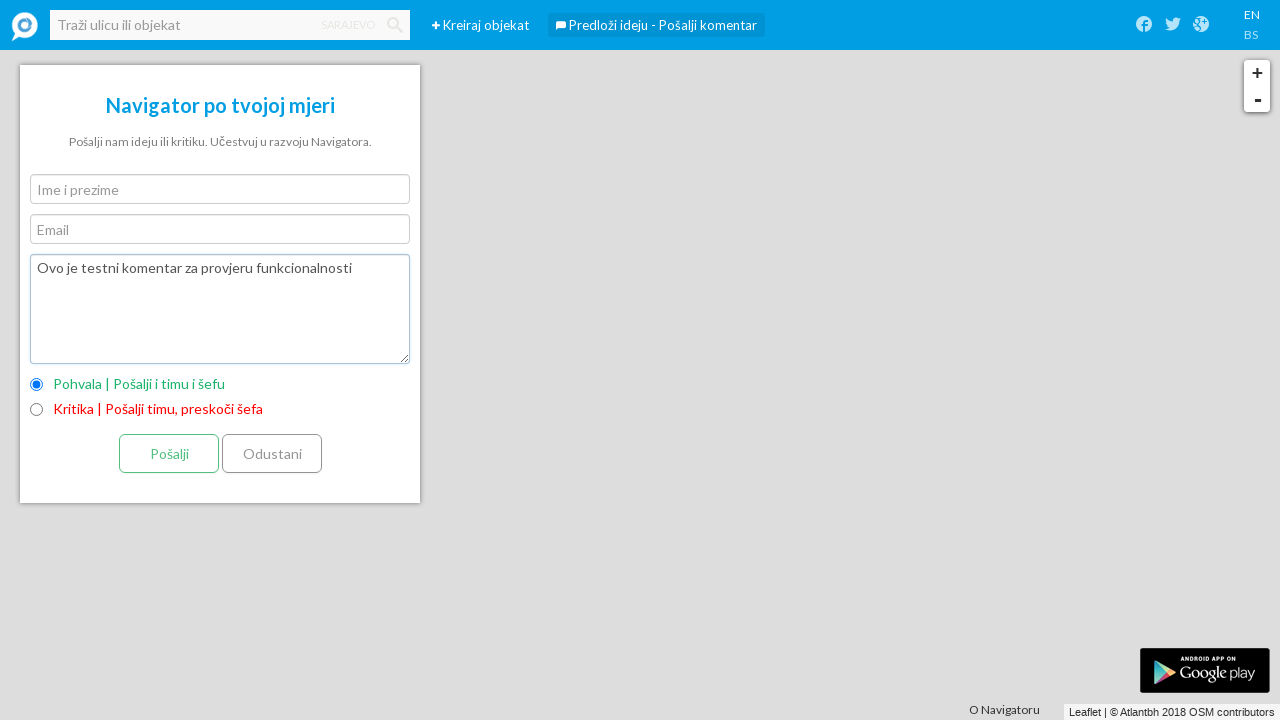

Selected 'Kritika' radio button option at (36, 410) on input[type='radio'][value='Kritika']
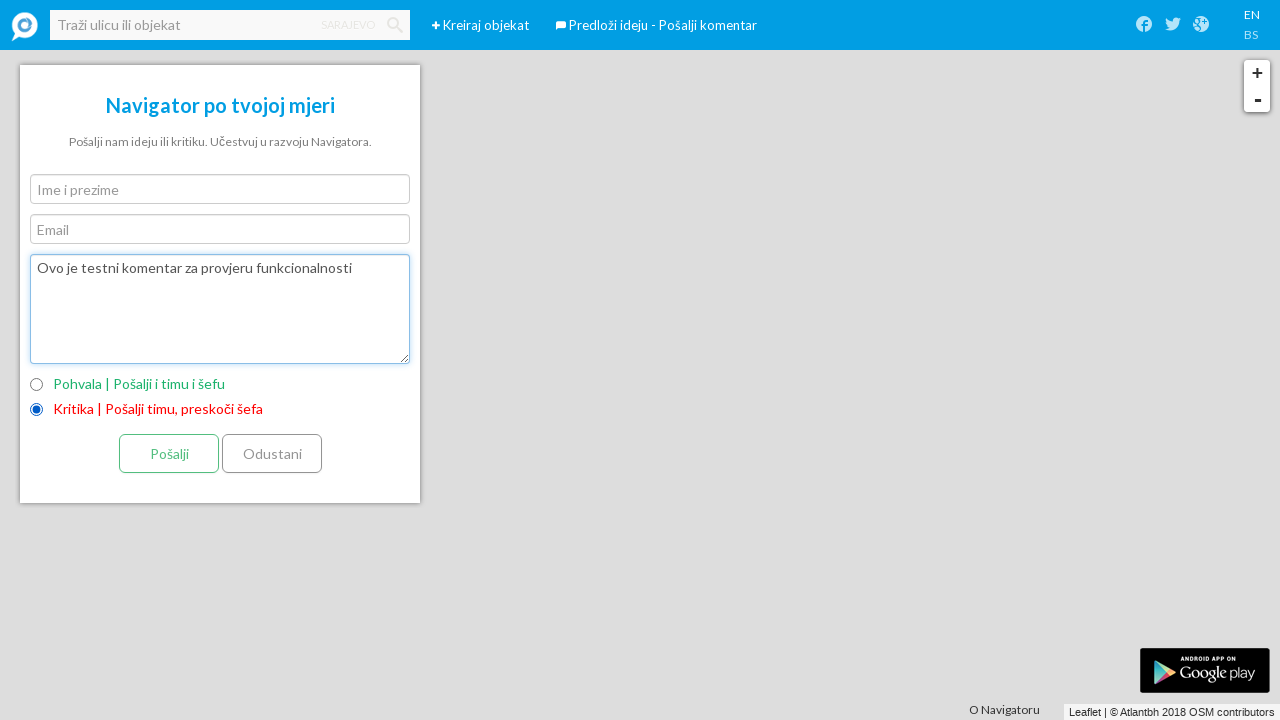

Clicked submit button to send suggestion/feedback at (169, 454) on input[type='submit'][value='Pošalji']
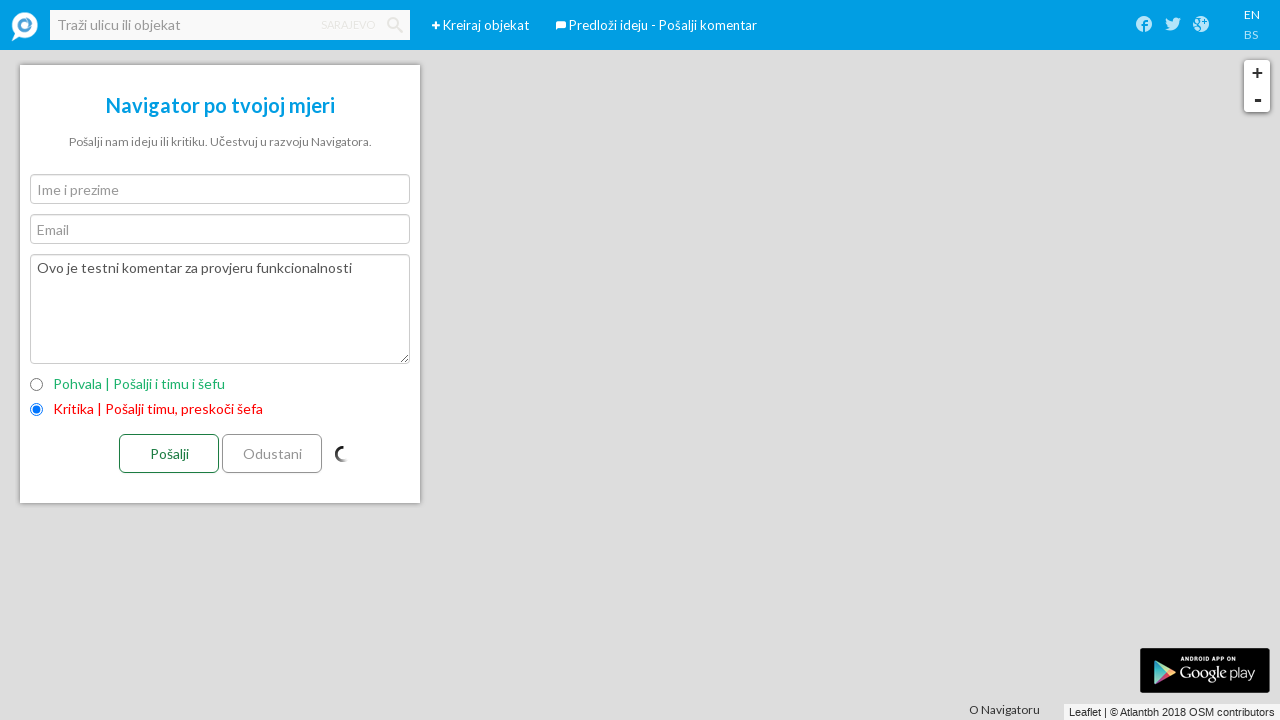

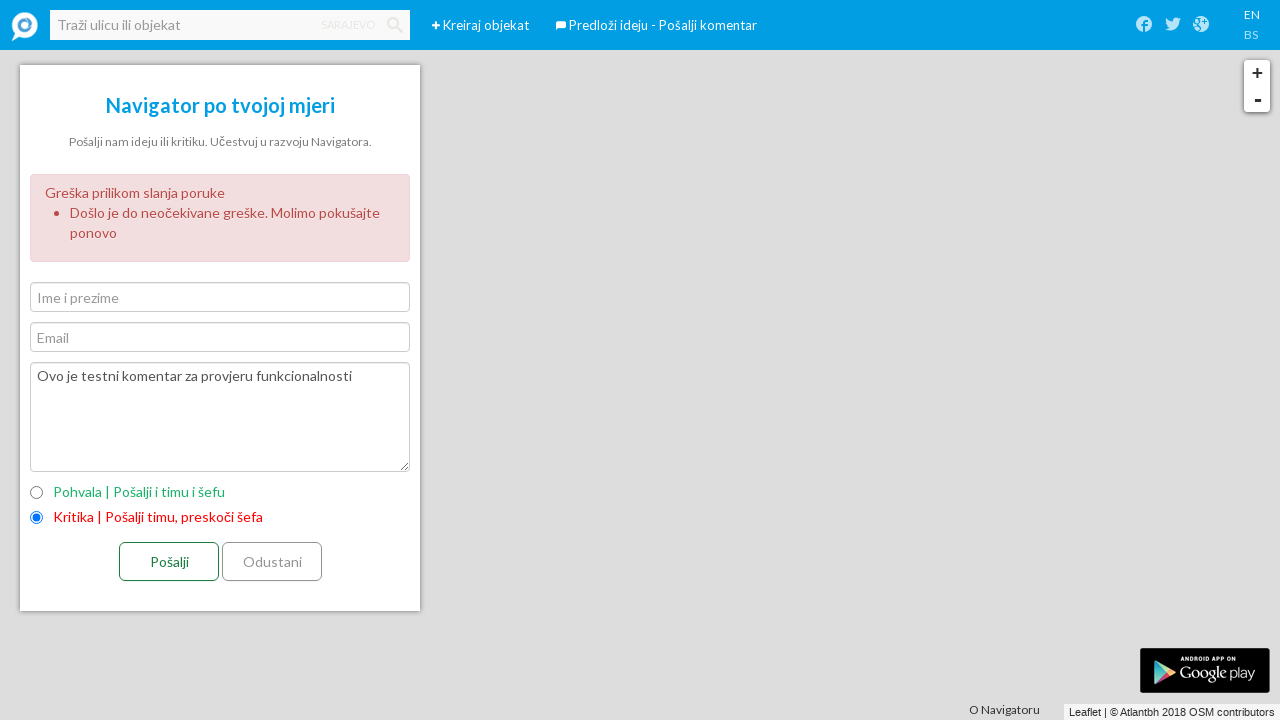